Tests a practice form submission by filling in name and email fields, clicking submit, and then clicking a checkbox. Verifies the success alert message is displayed.

Starting URL: https://rahulshettyacademy.com/angularpractice/

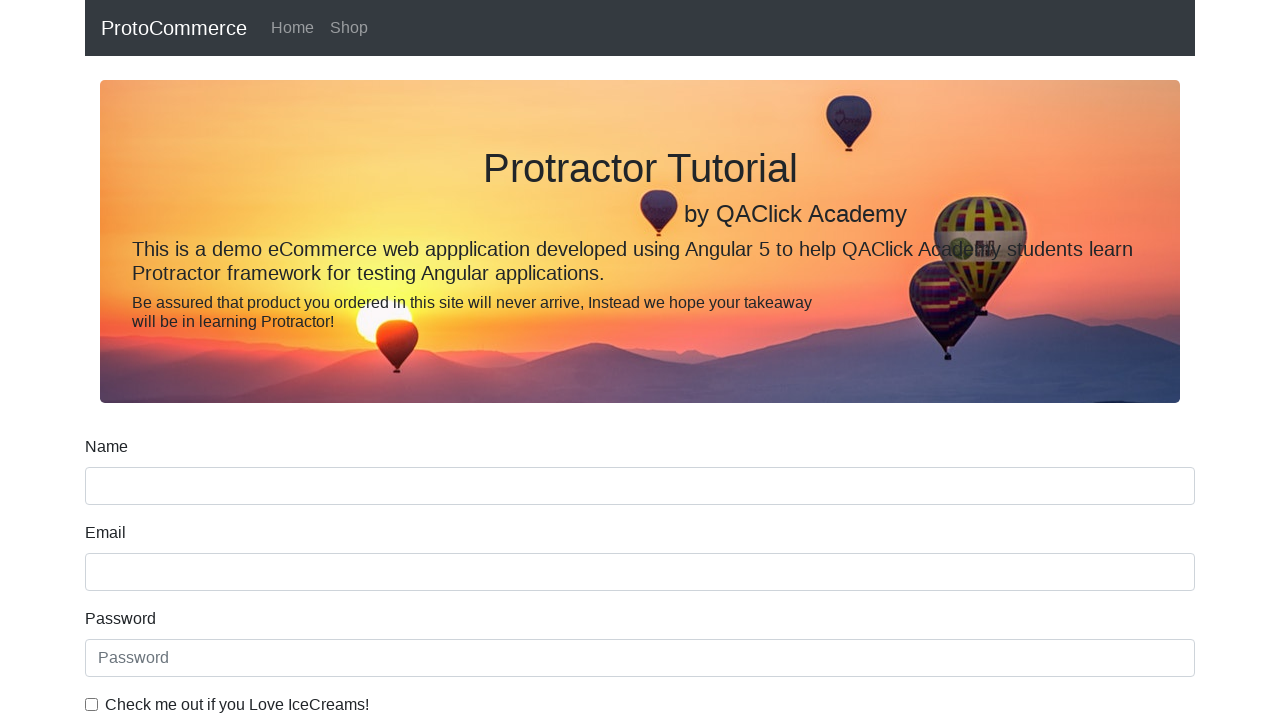

Filled name field with 'Tasos' on input[name='name']
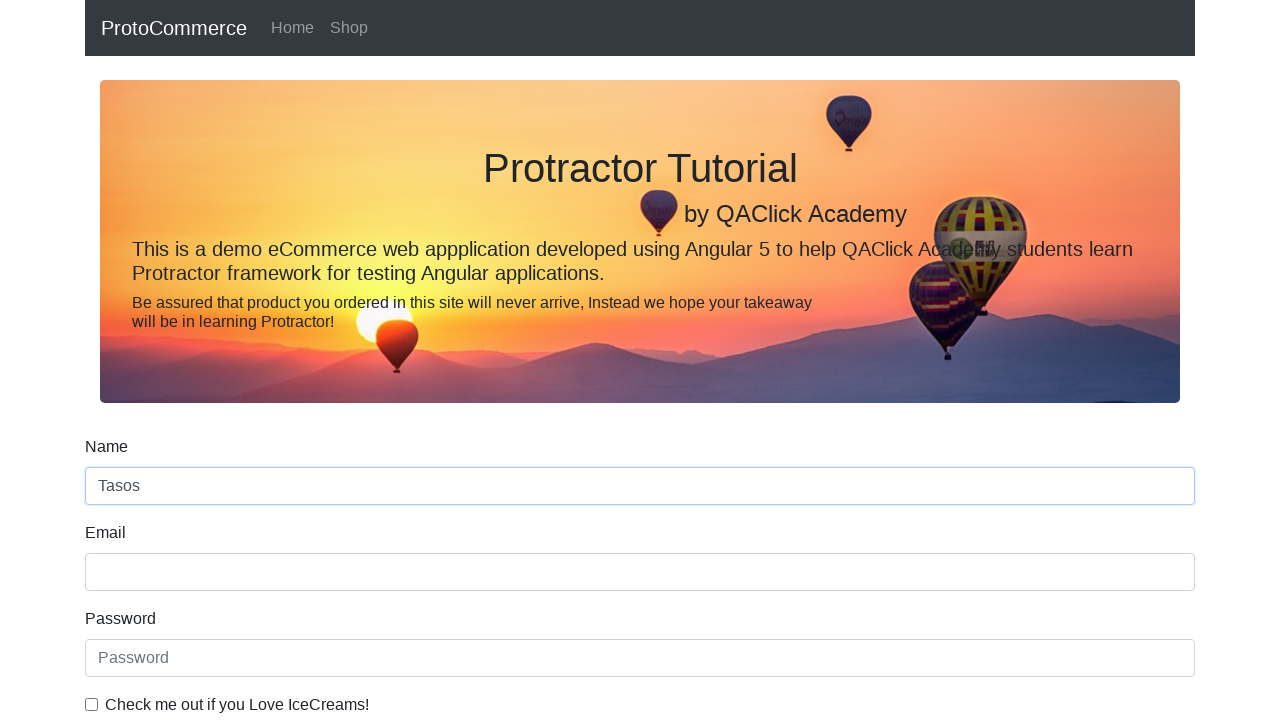

Filled email field with 'mail@mail.com' on input[name='email']
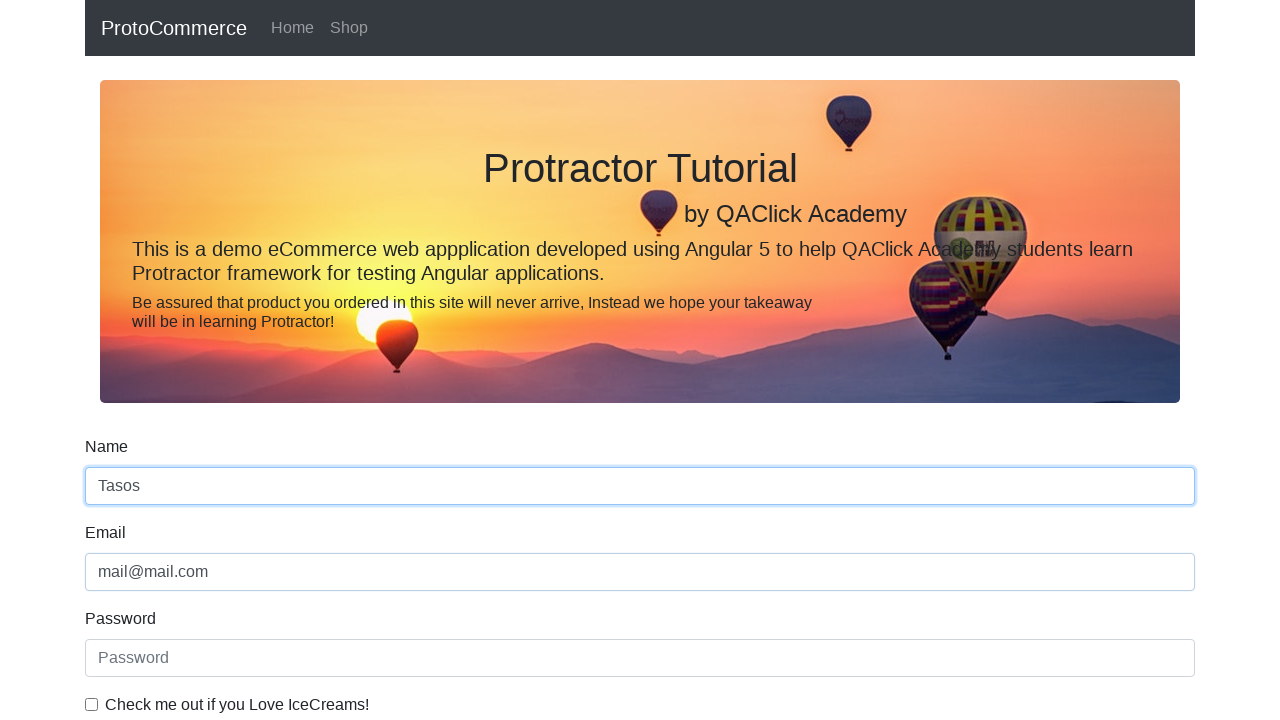

Clicked submit button to submit form at (123, 491) on input[type='submit']
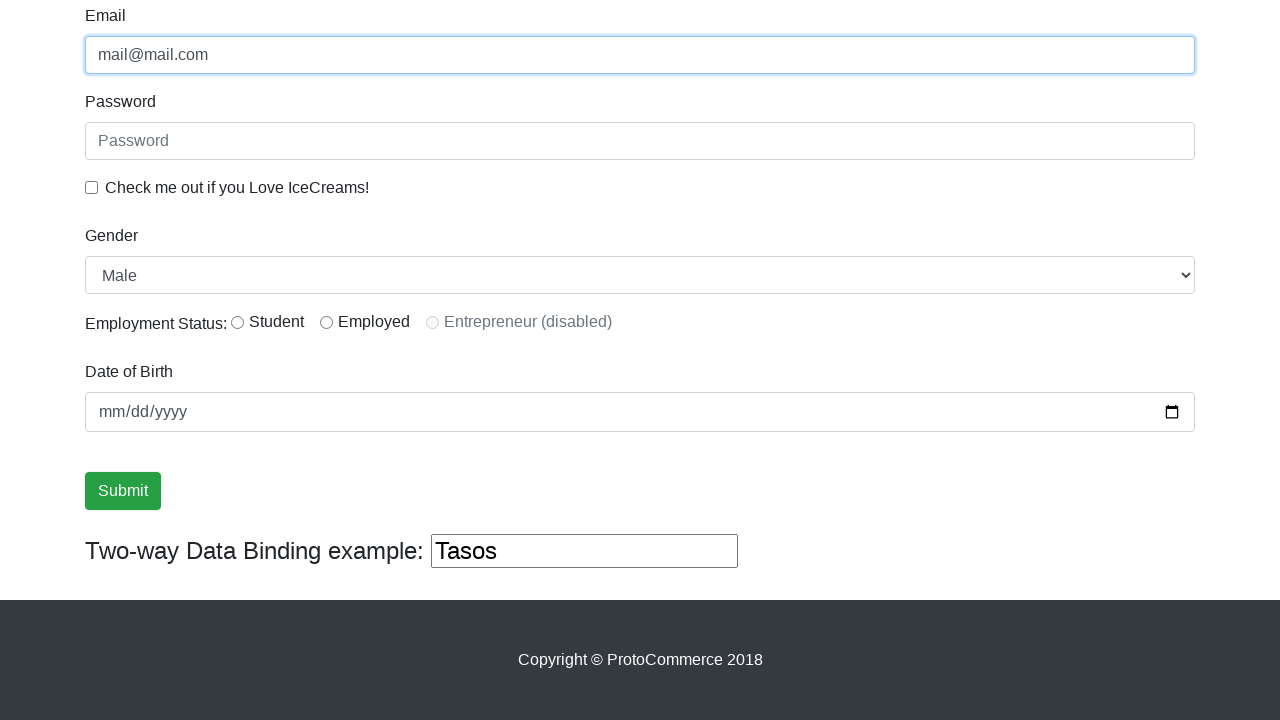

Clicked checkbox with id 'exampleCheck1' at (92, 187) on #exampleCheck1
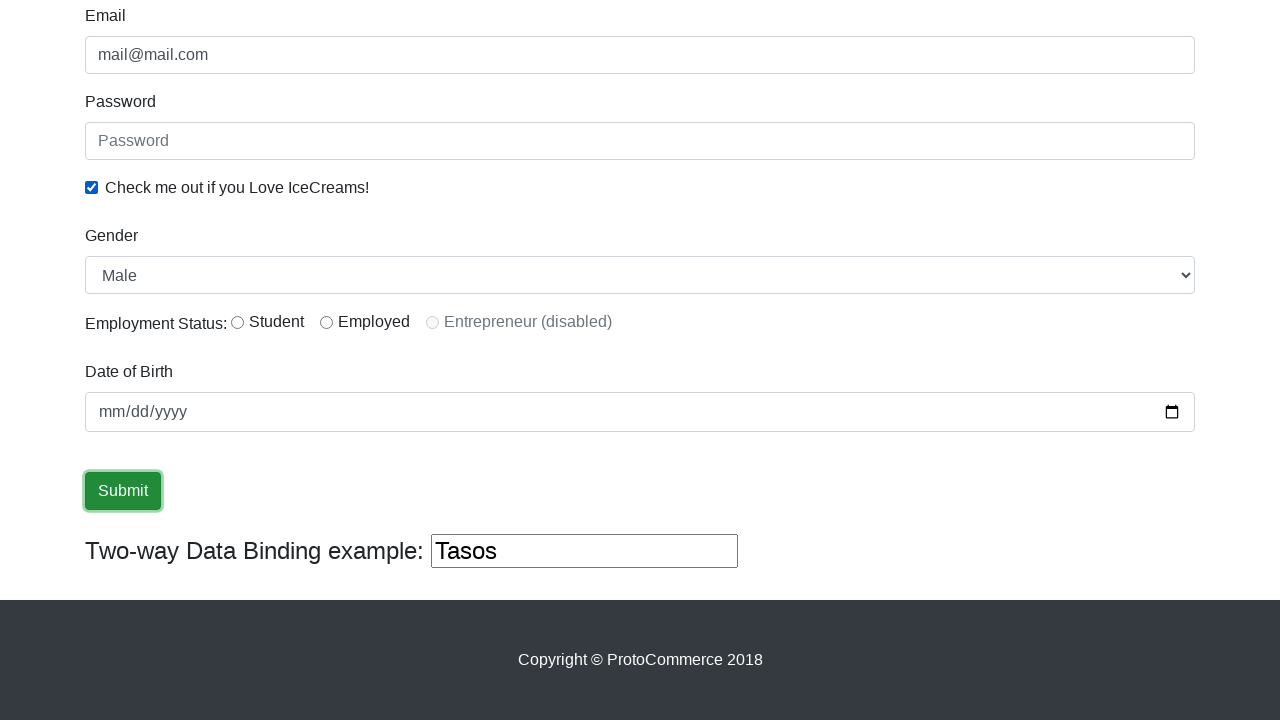

Success alert message is now visible
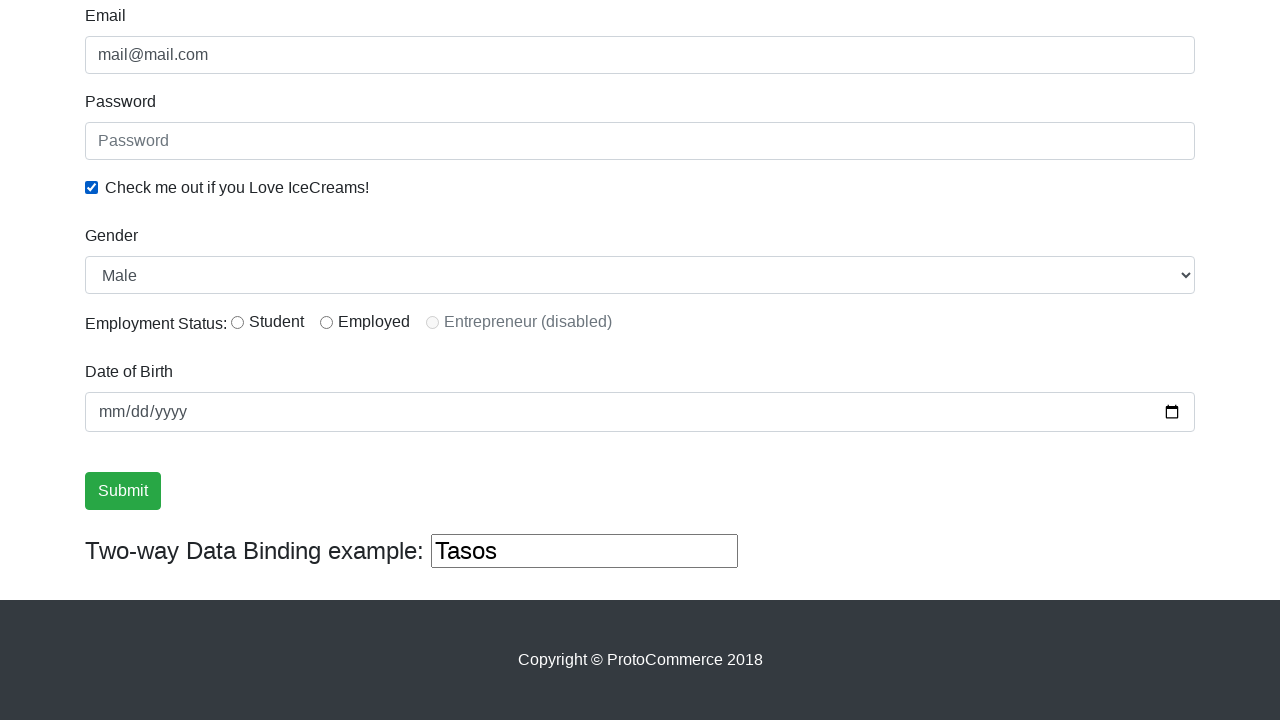

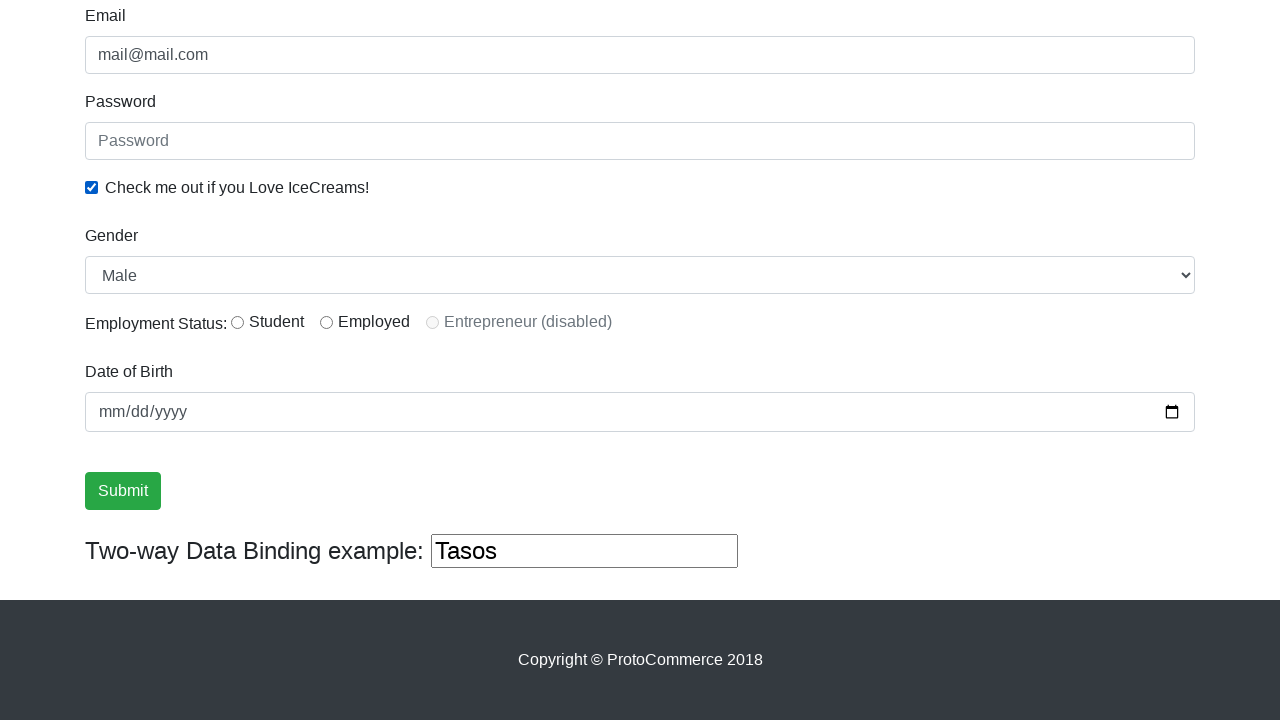